Fills a text box with a name, clicks the alert button, and accepts the alert dialog

Starting URL: https://www.letskodeit.com/practice

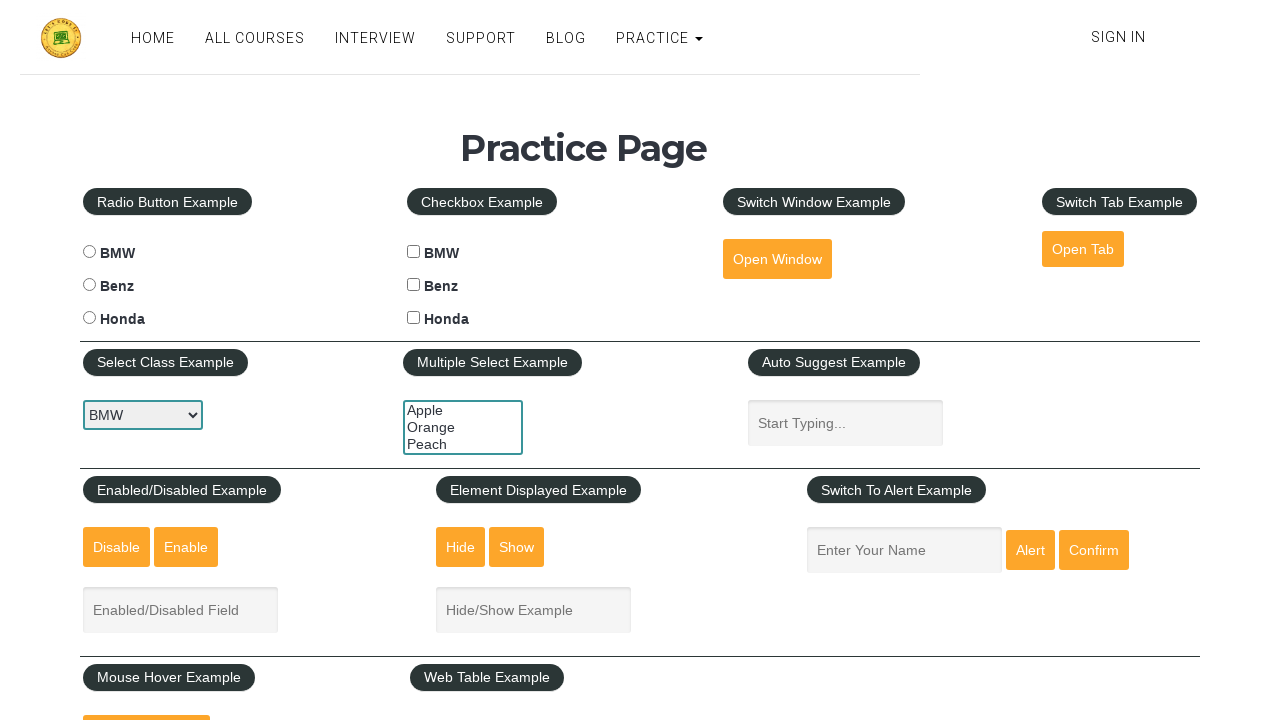

Filled name text box with 'Shubham TestNG Automation' on #name
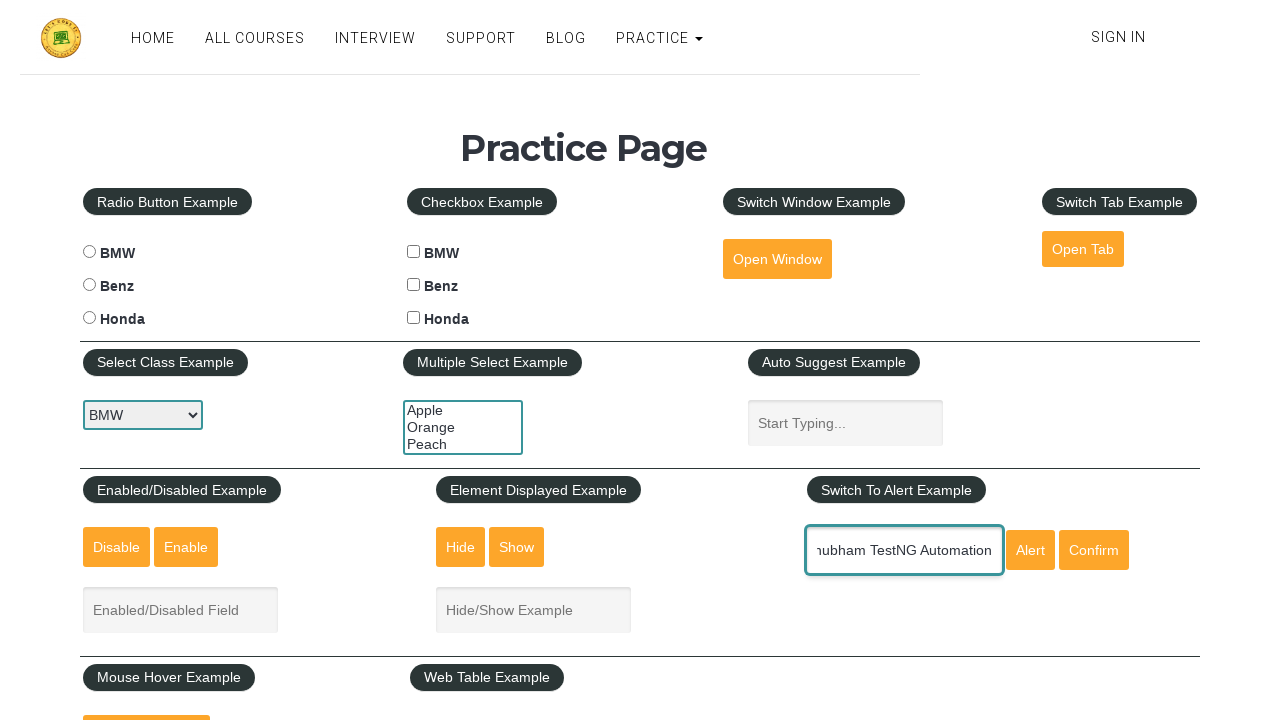

Set up dialog handler to automatically accept alerts
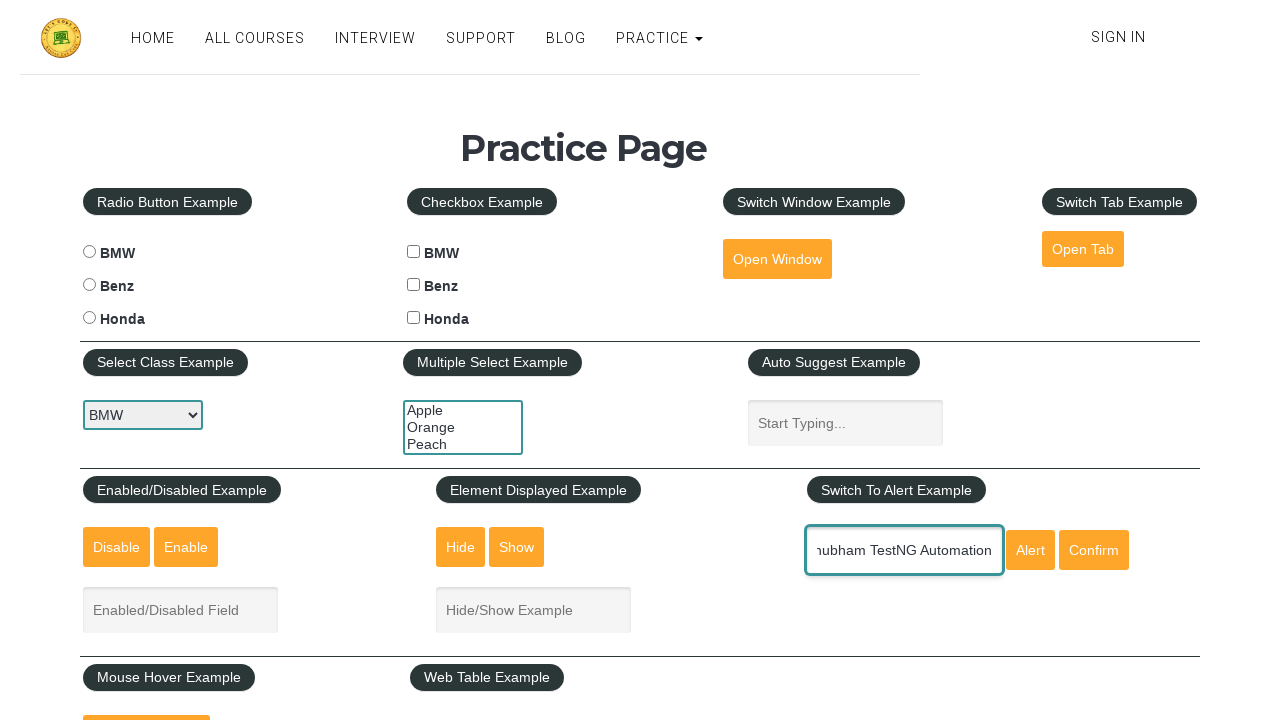

Clicked the alert button to trigger dialog at (1030, 550) on #alertbtn
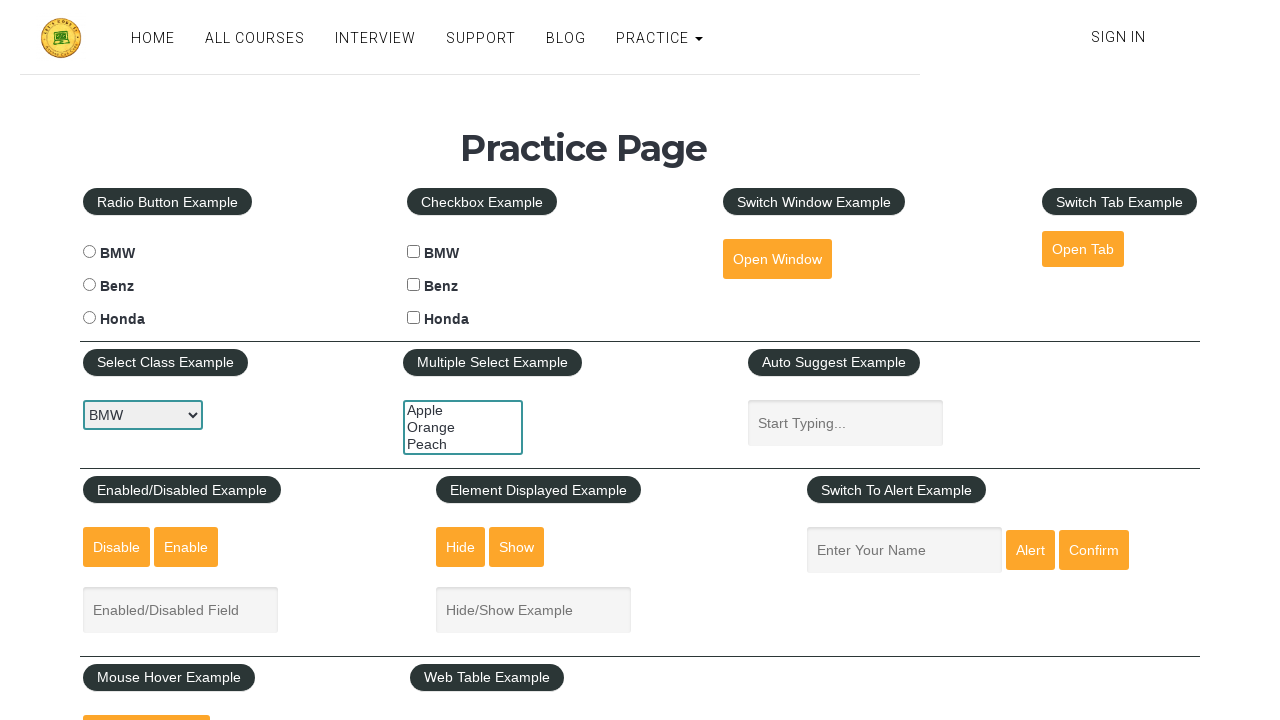

Waited 500ms for dialog interaction to complete
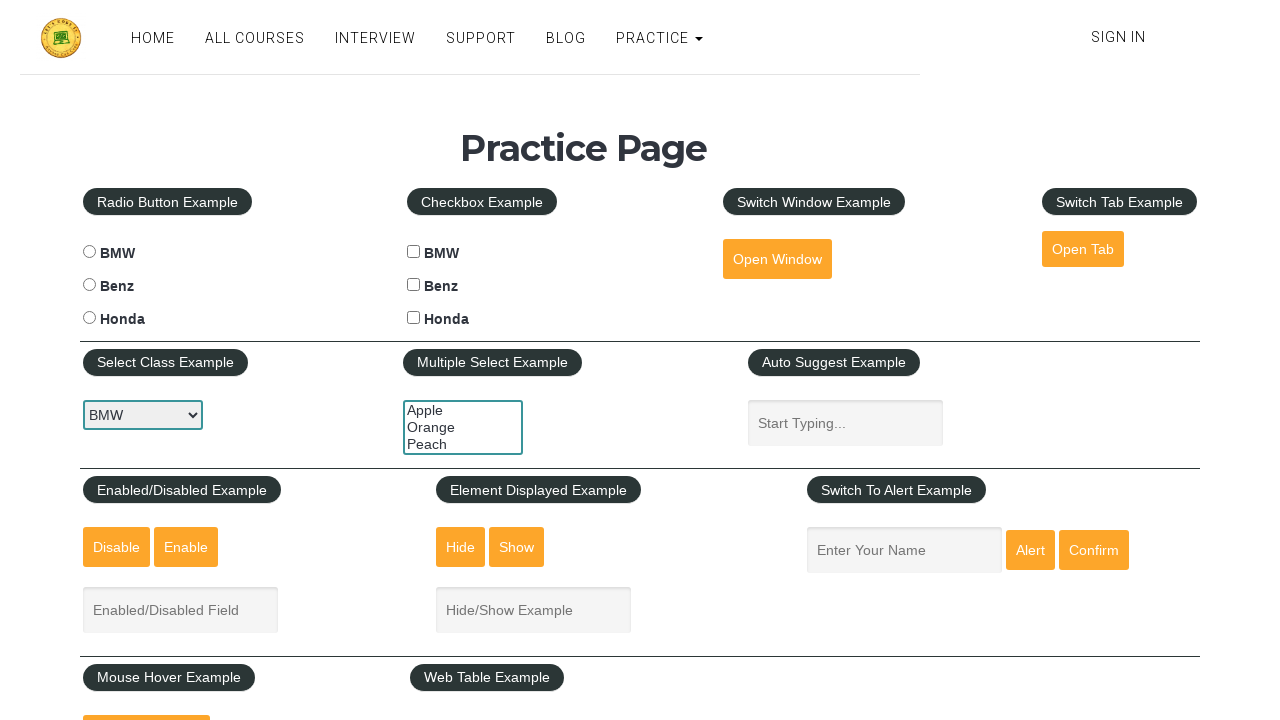

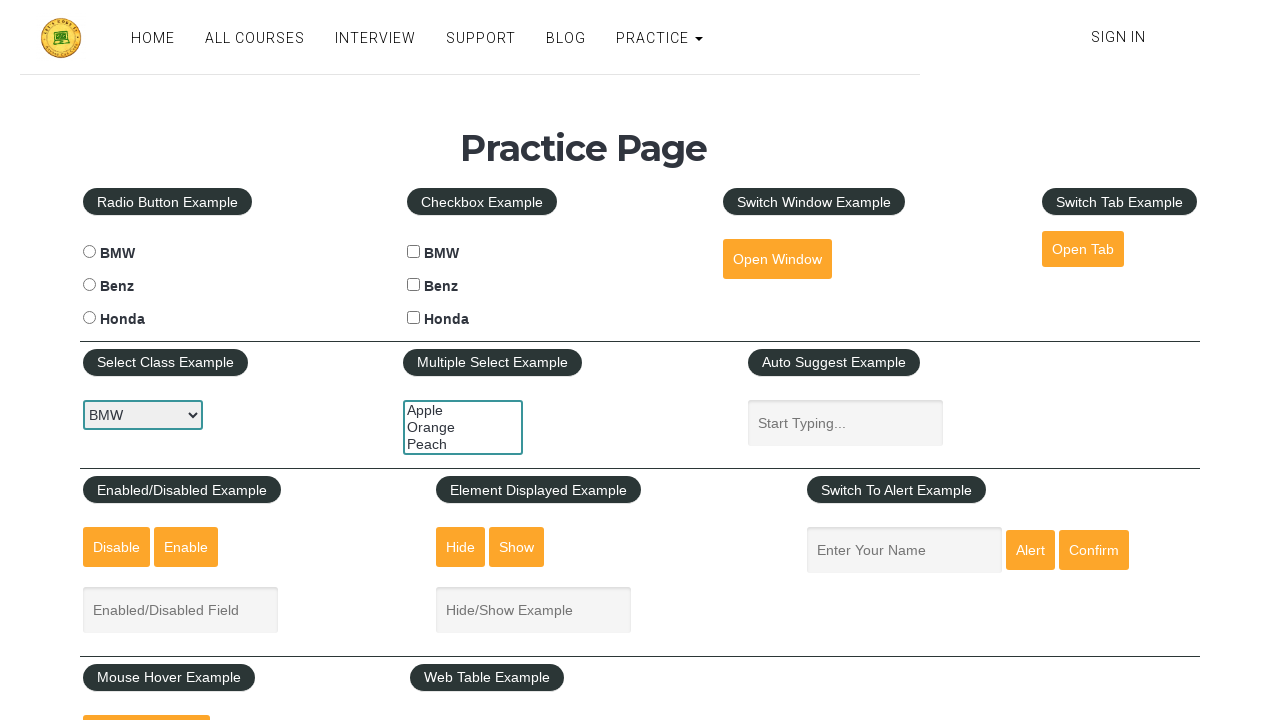